Tests checkbox functionality by selecting Option 2 and Option 3, then verifying the result message displays the selected options

Starting URL: https://kristinek.github.io/site/examples/actions

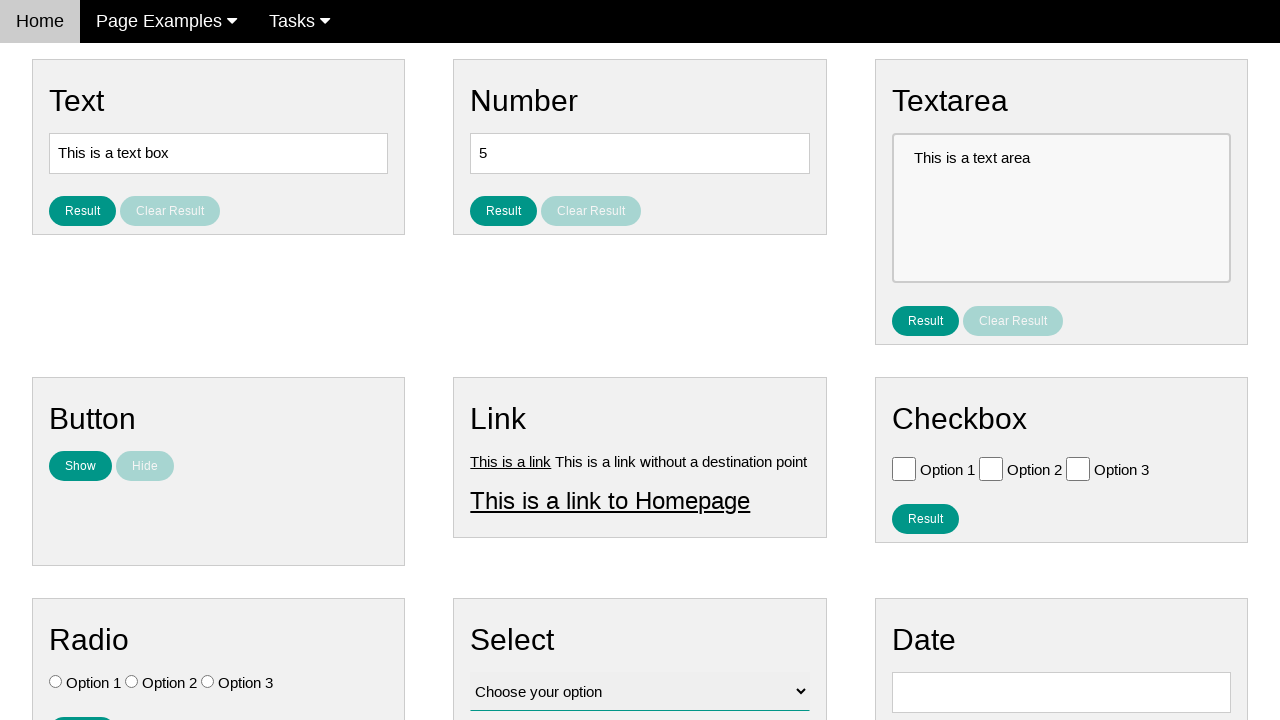

Clicked Option 2 checkbox at (991, 468) on .w3-check[value='Option 2'][type='checkbox']
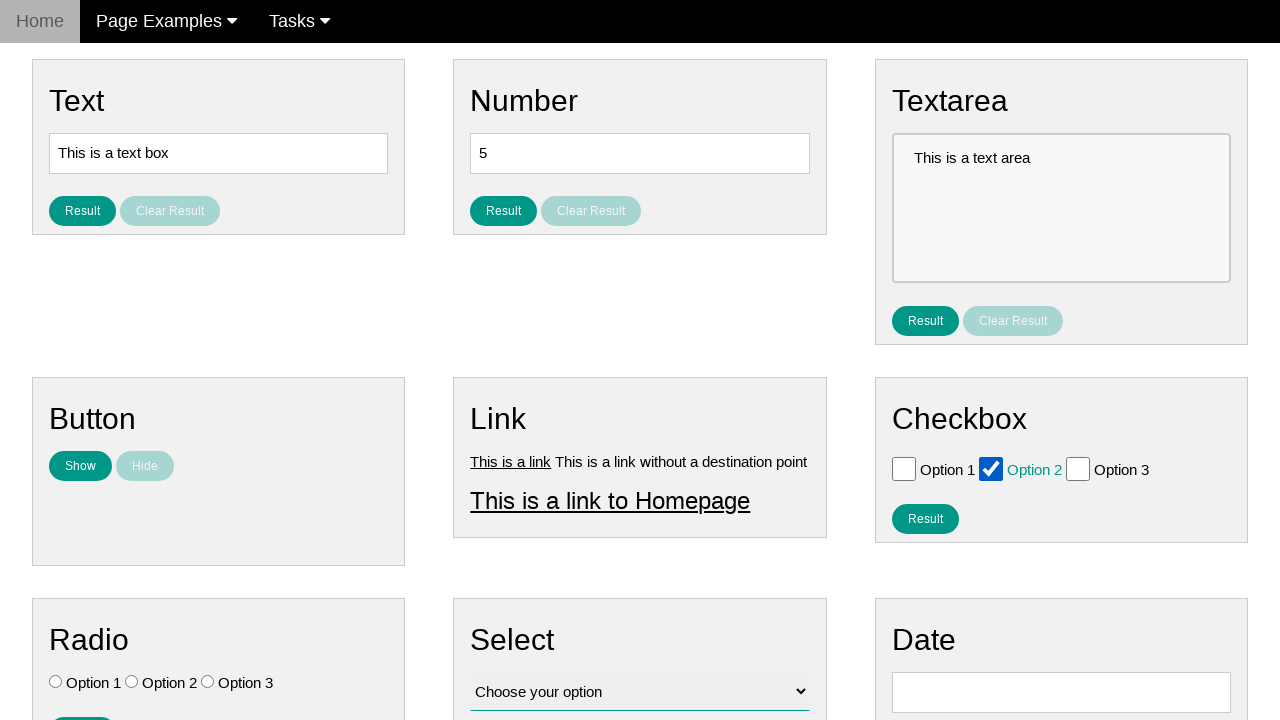

Clicked Option 3 checkbox at (1078, 468) on .w3-check[value='Option 3'][type='checkbox']
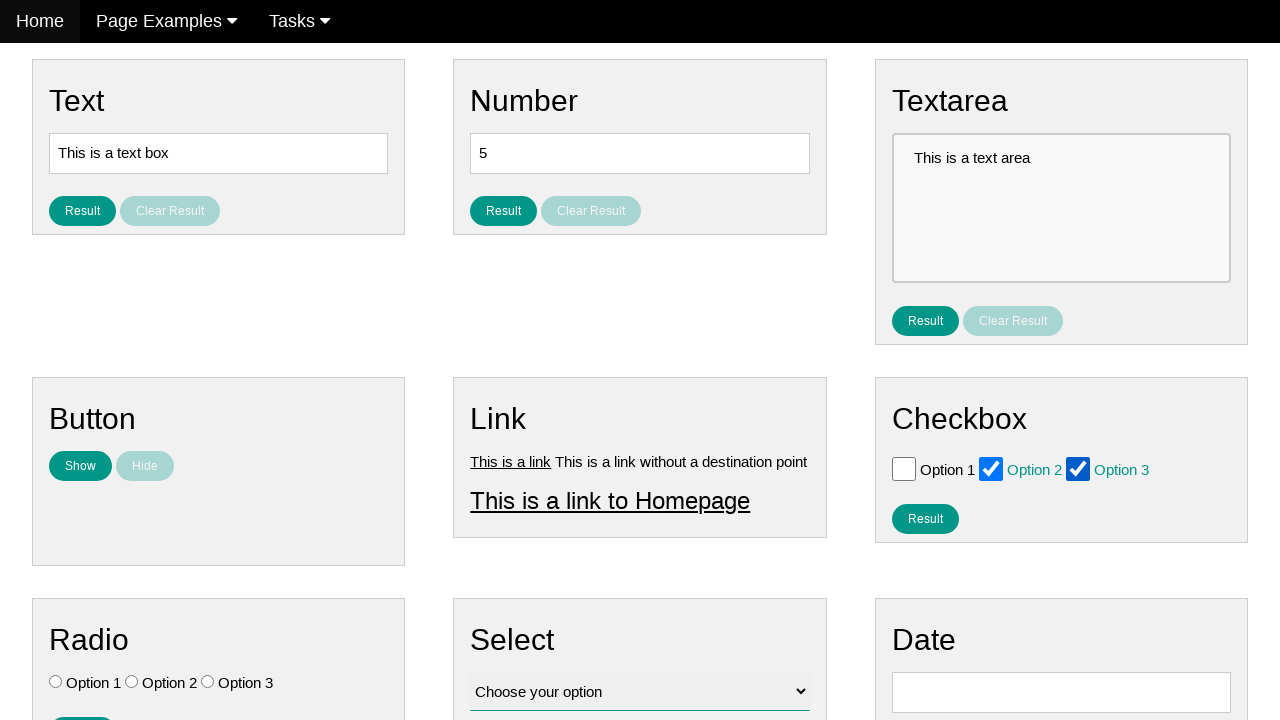

Clicked result button to display selected checkboxes at (925, 518) on #result_button_checkbox
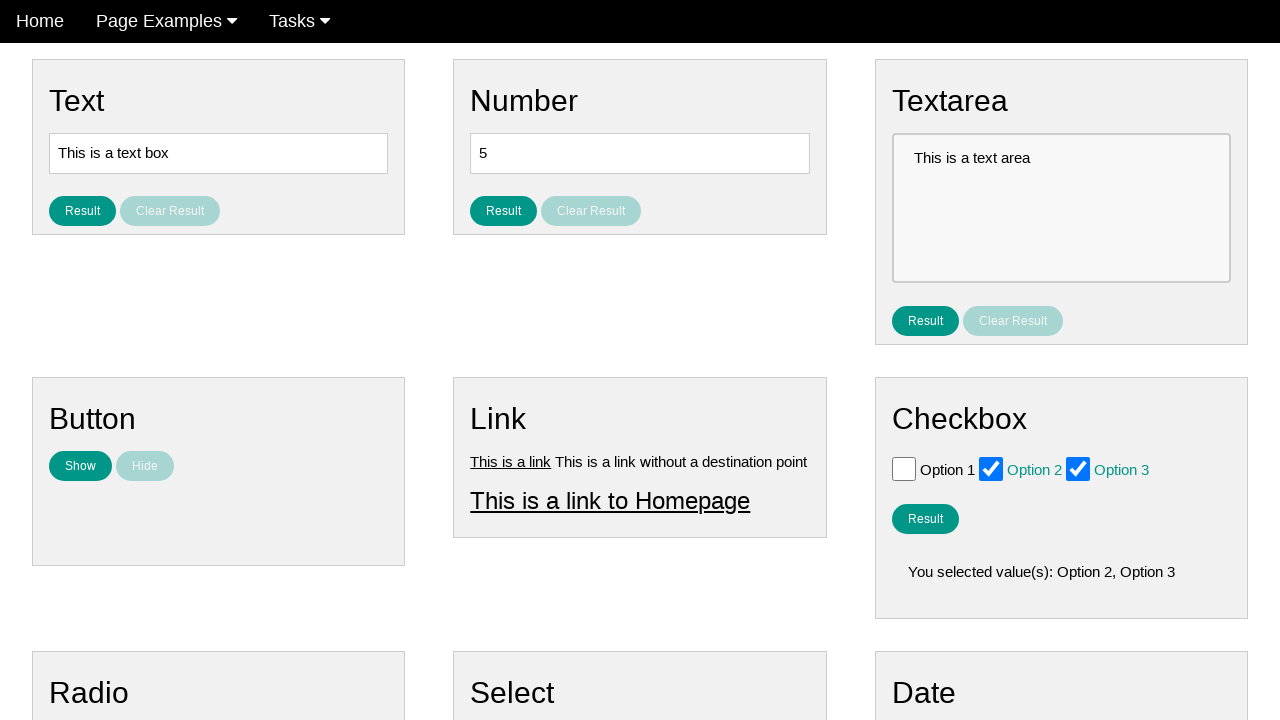

Retrieved result text from result element
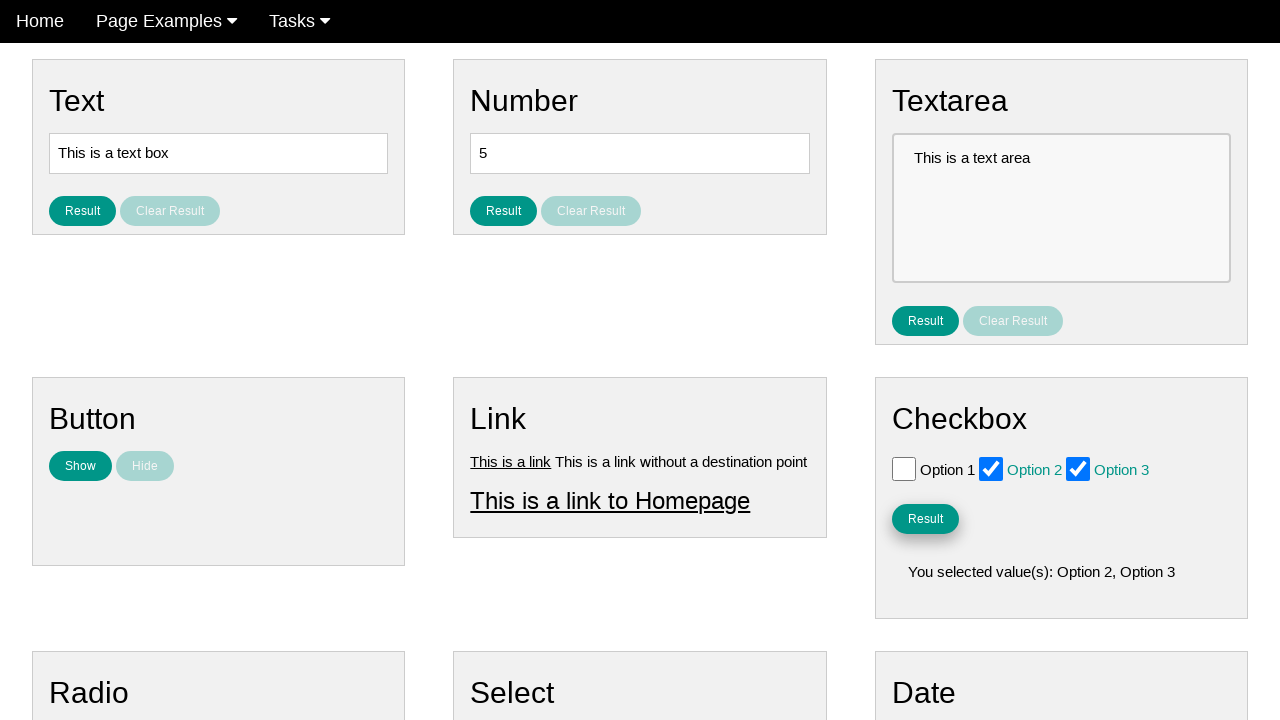

Verified that result message displays 'You selected value(s): Option 2, Option 3'
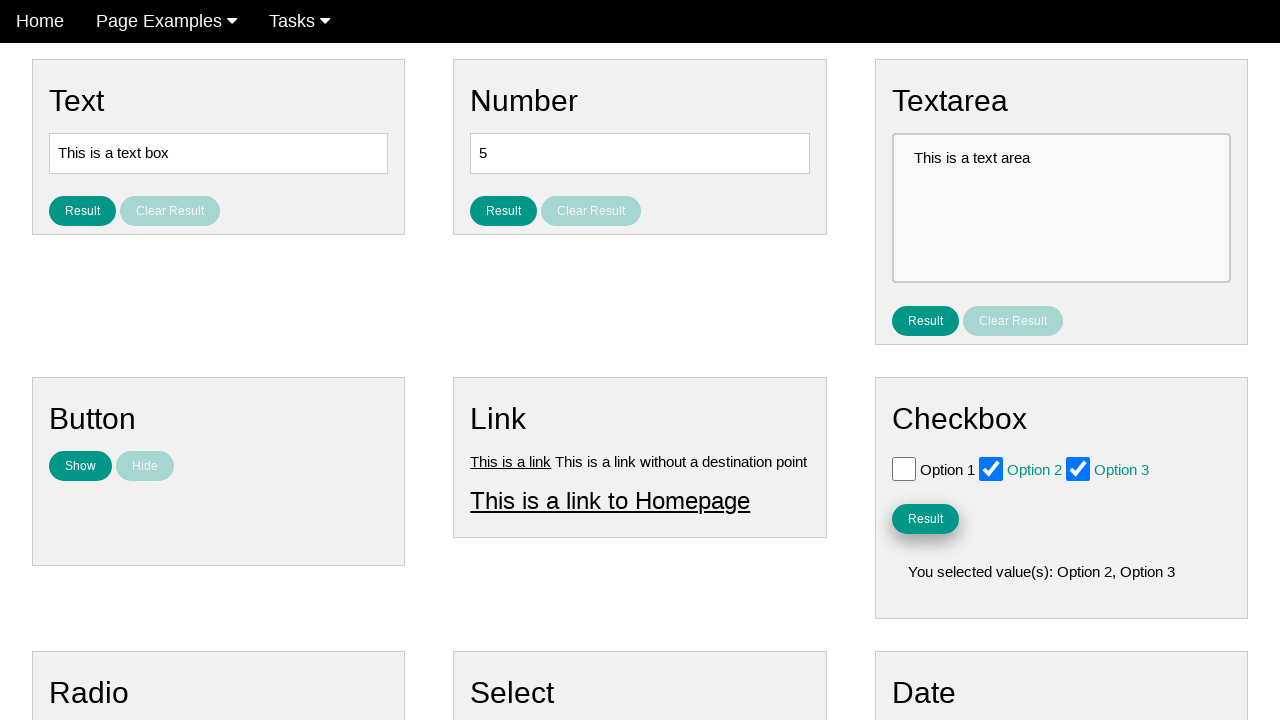

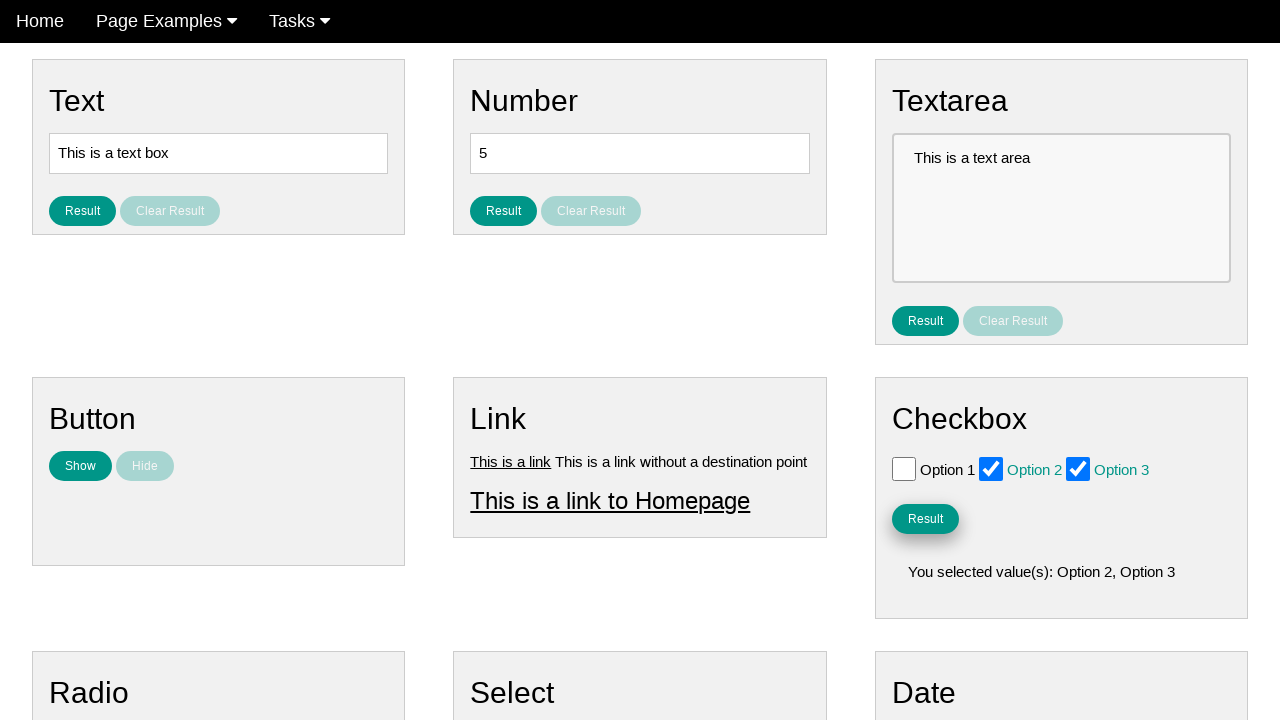